Tests jQuery tooltip functionality by hovering over an input field and verifying the tooltip content is displayed

Starting URL: https://automationfc.github.io/jquery-tooltip/

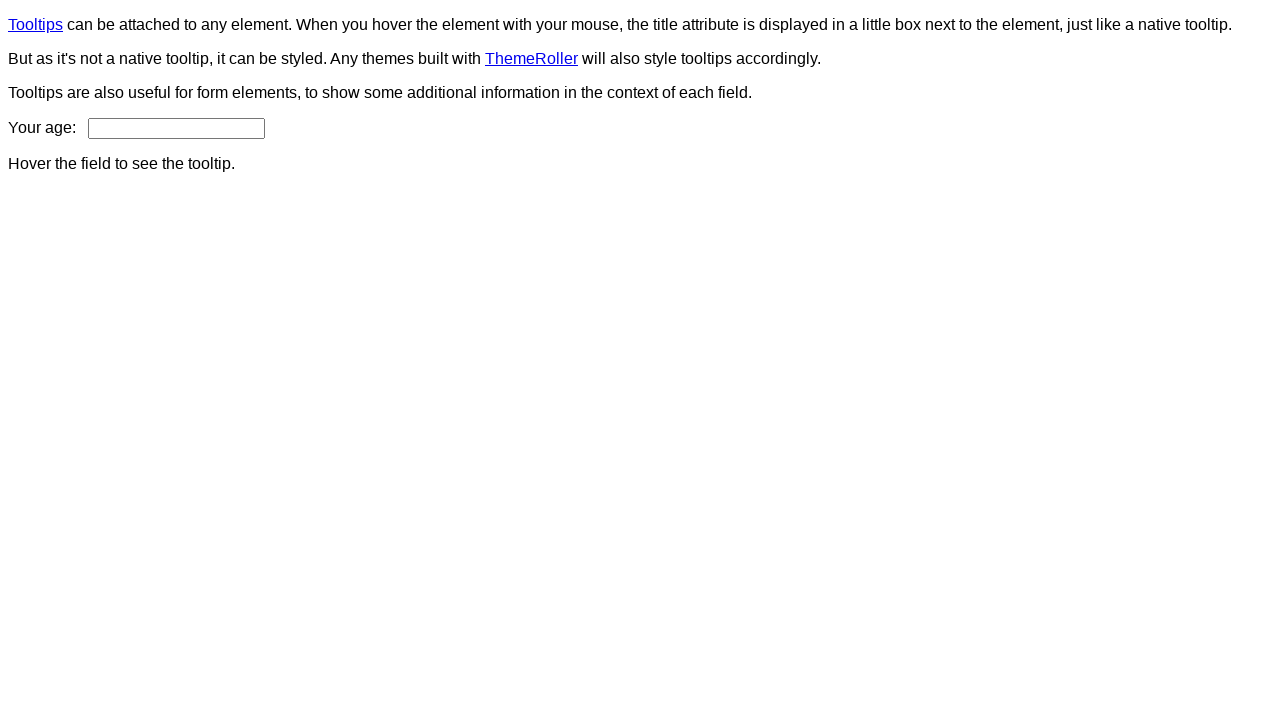

Hovered over age input field to trigger tooltip at (176, 128) on input#age
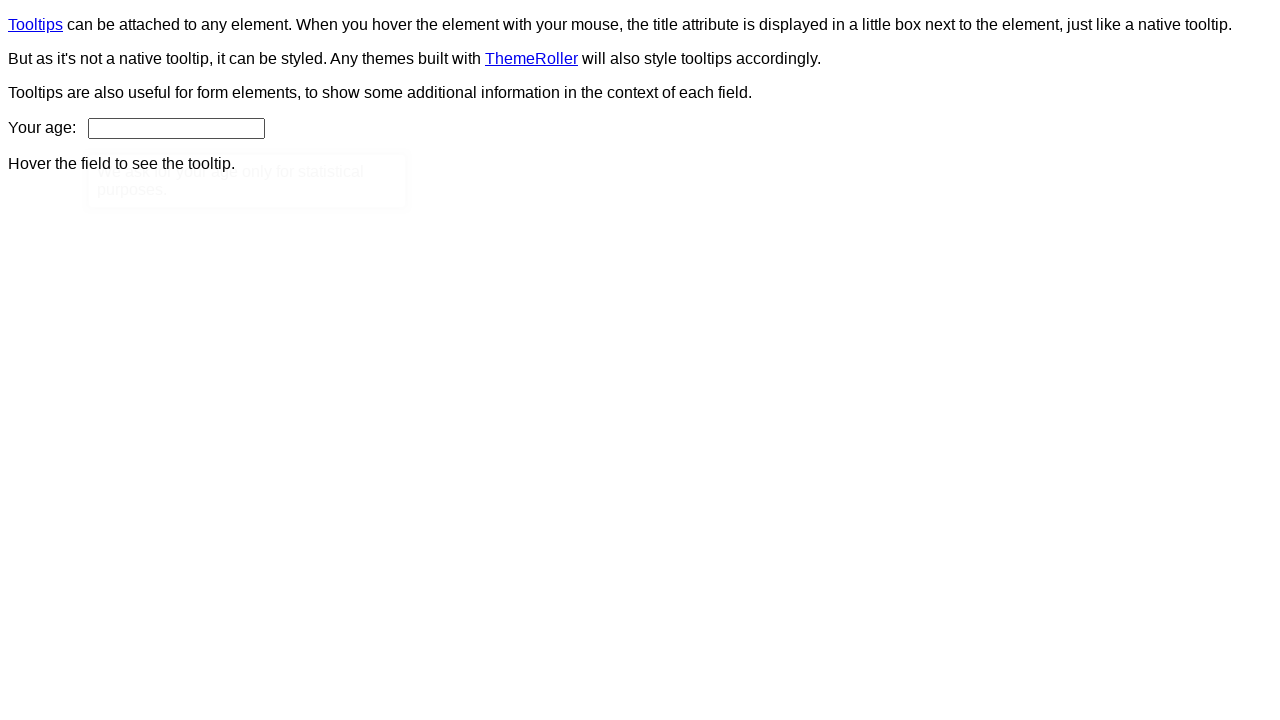

Tooltip content element loaded
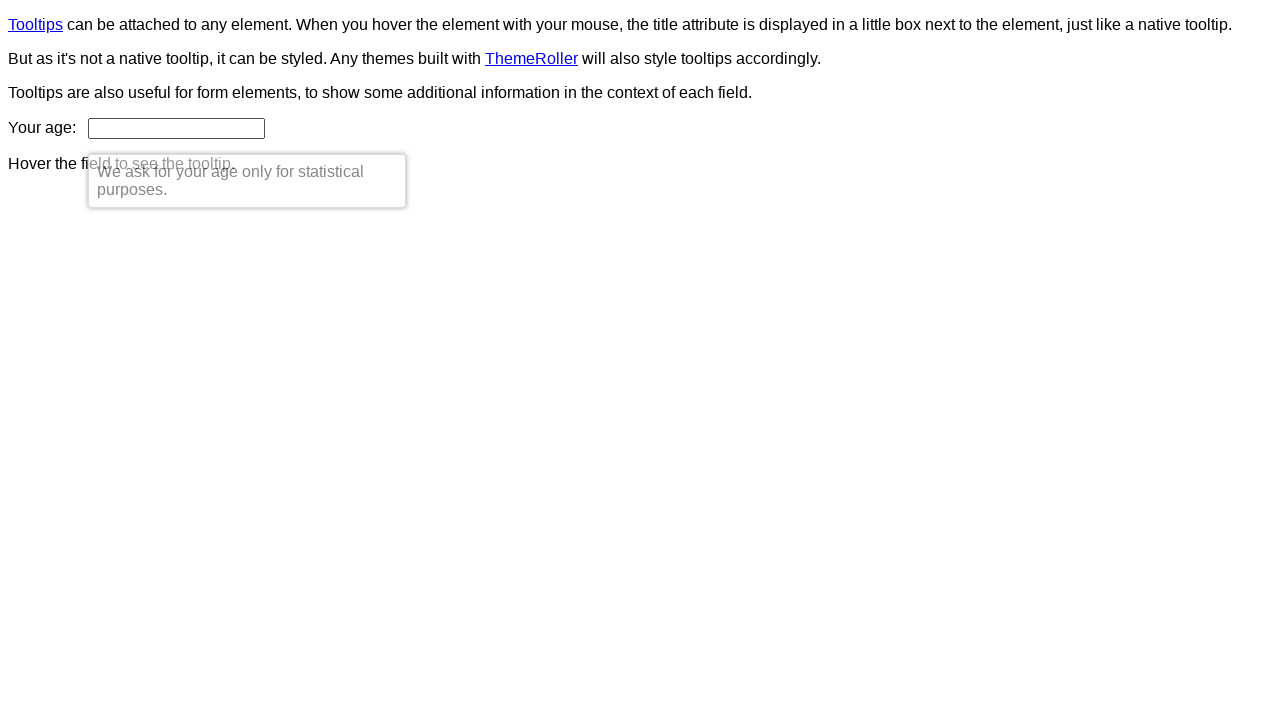

Verified tooltip content is visible
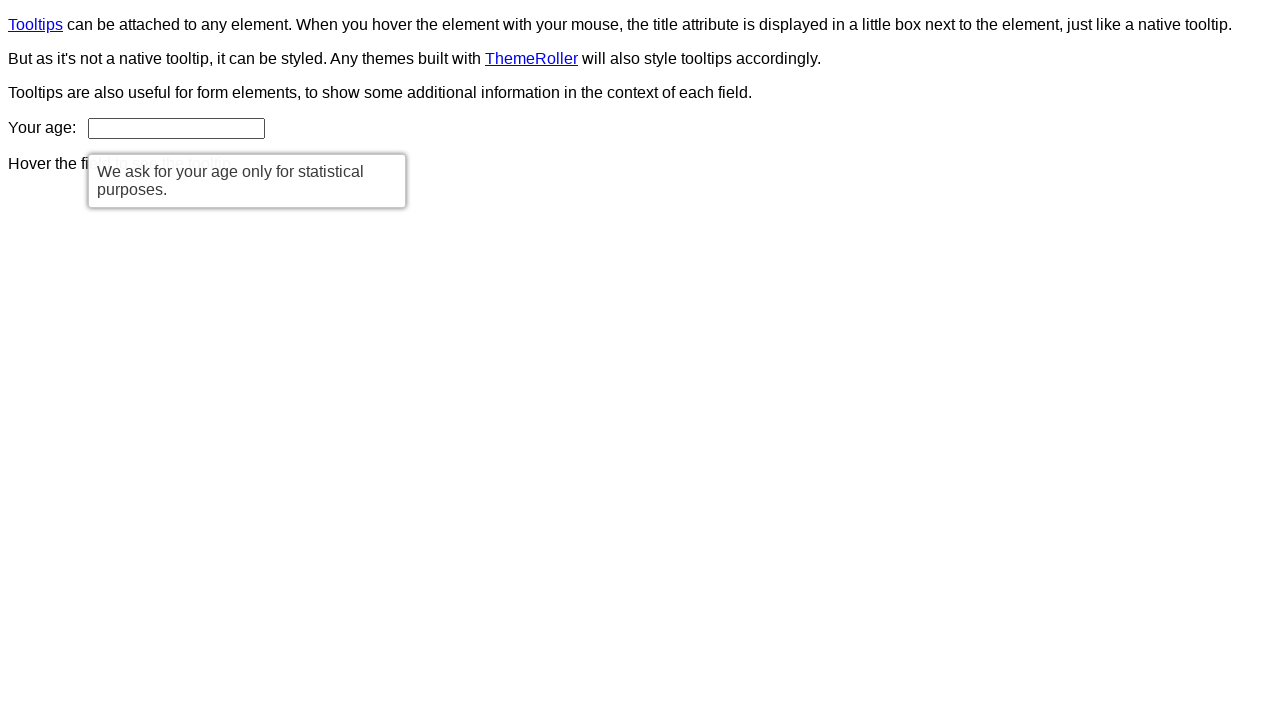

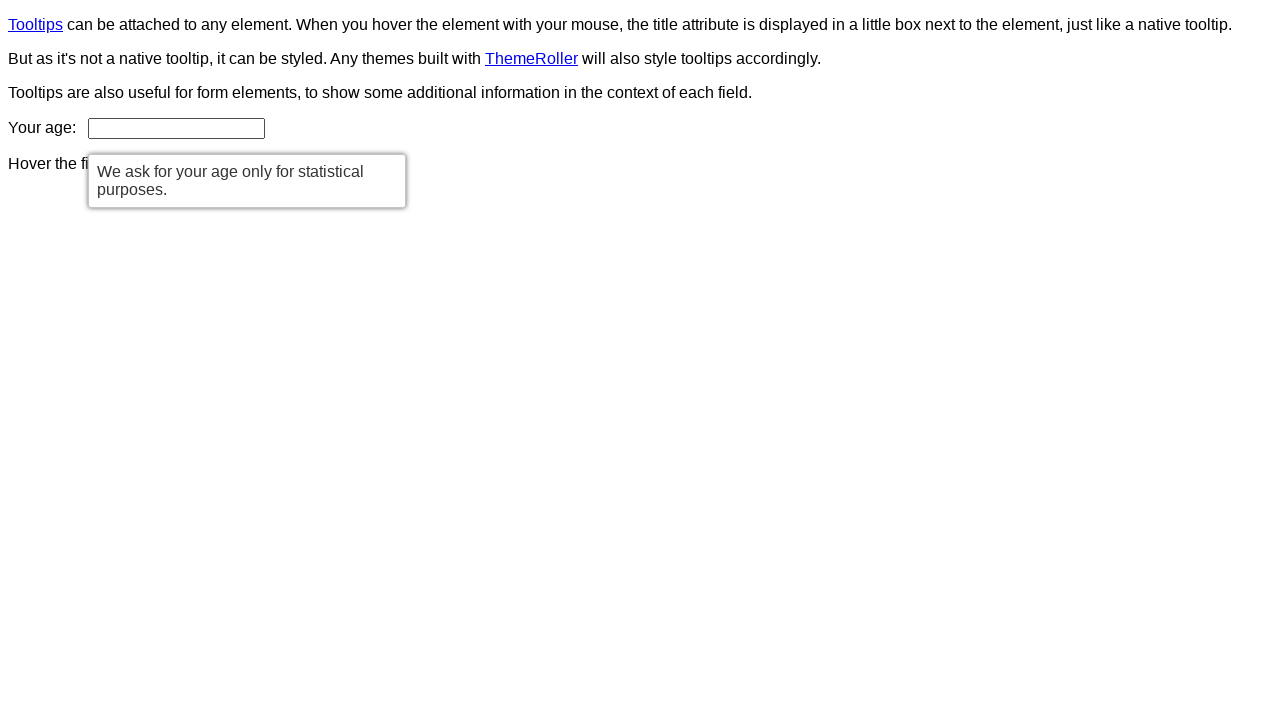